Tests that clicking a tile in the Voltorb Flip game reveals the tile's value (a number 1-3 or a bomb)

Starting URL: https://aglgit.github.io/voltorb-flip/

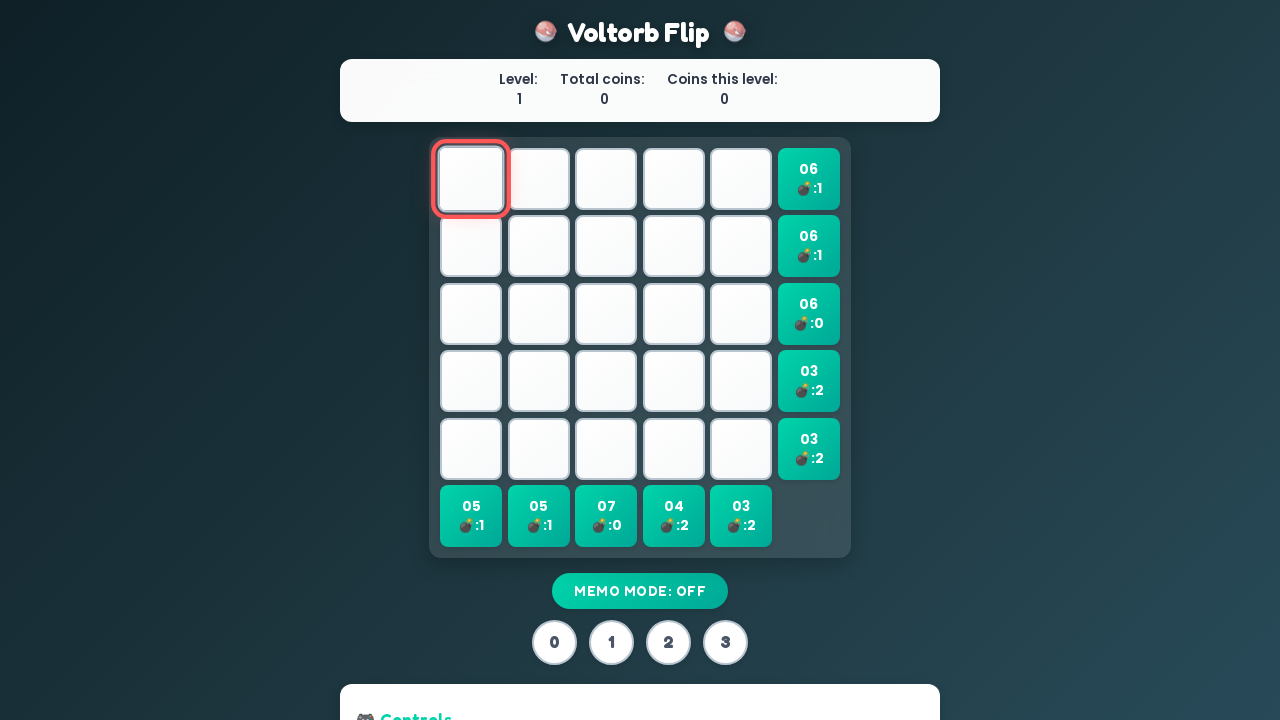

Navigated to Voltorb Flip game
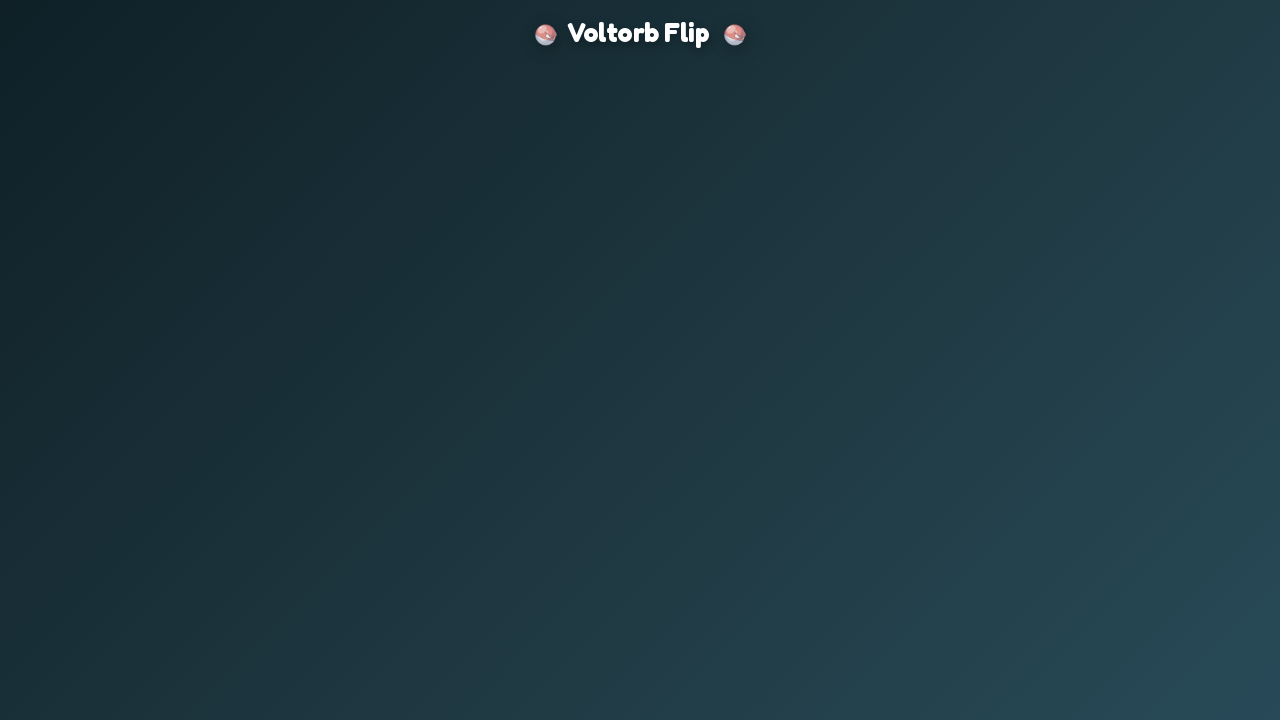

Clicked on tile at position (0,0) at (471, 34) on #tile-0-0
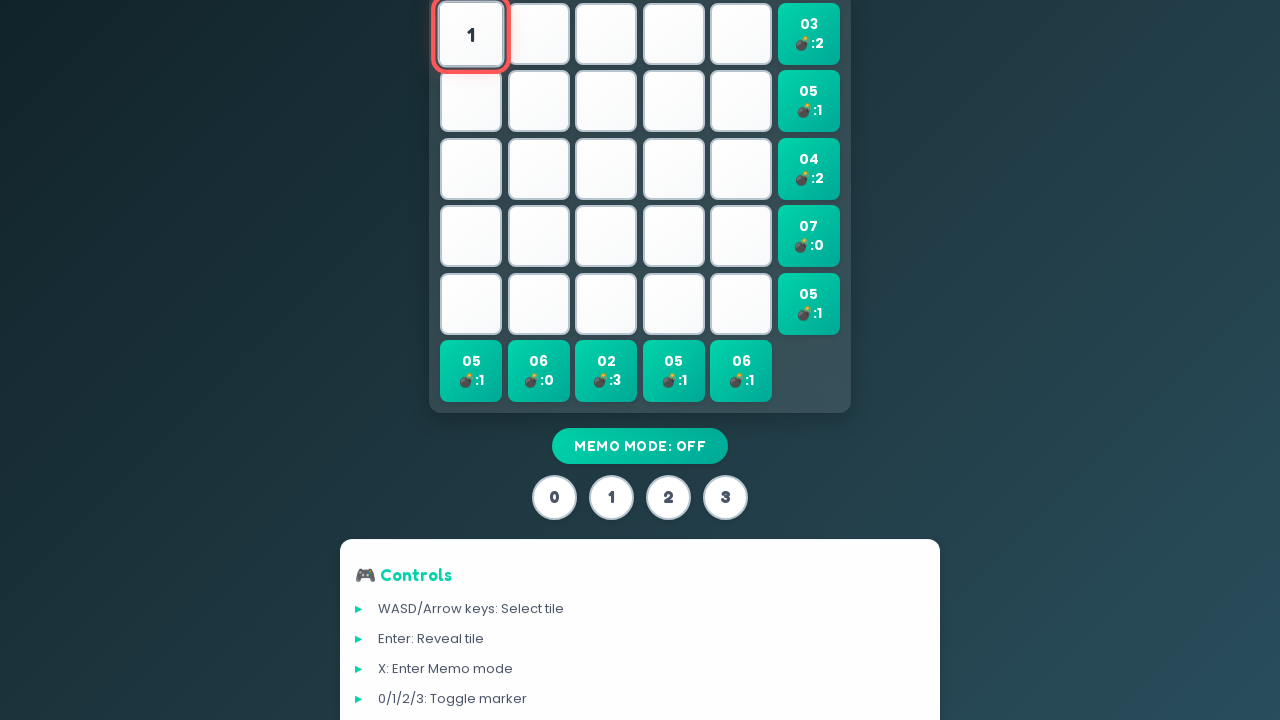

Retrieved tile value: 1

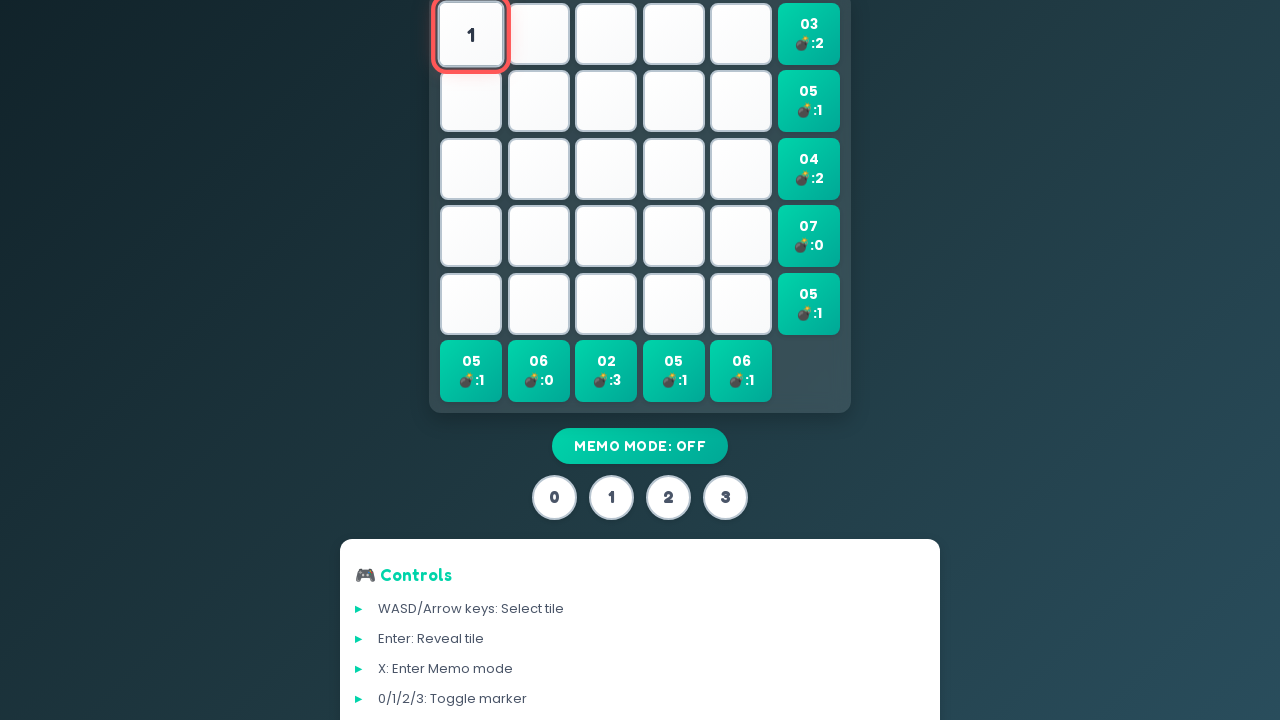

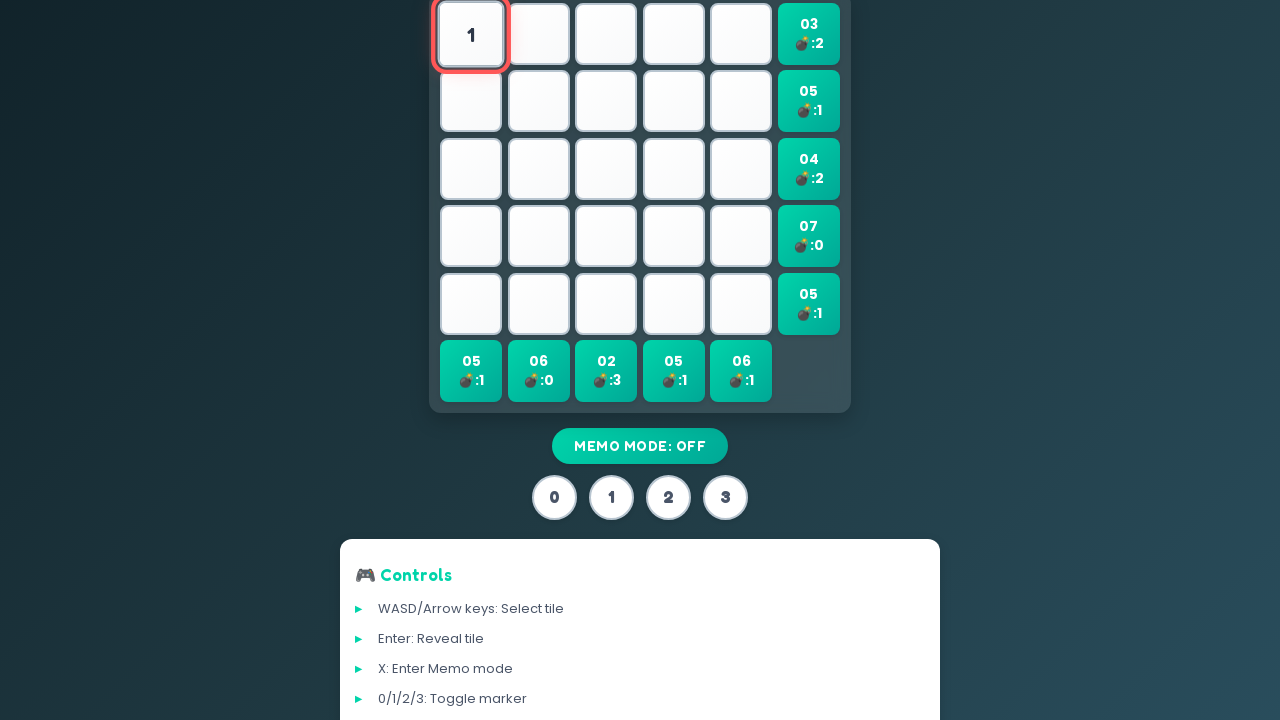